Tests that the todo counter displays the correct number of items

Starting URL: https://demo.playwright.dev/todomvc

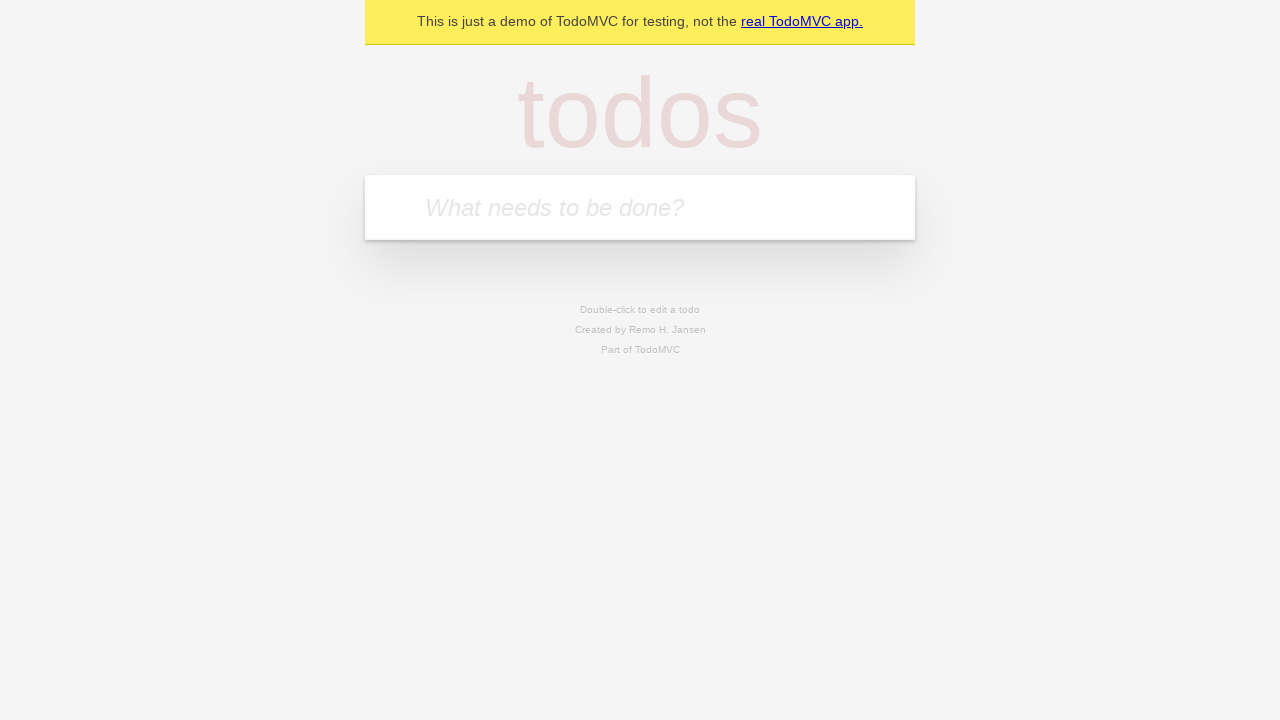

Located the 'What needs to be done?' input field
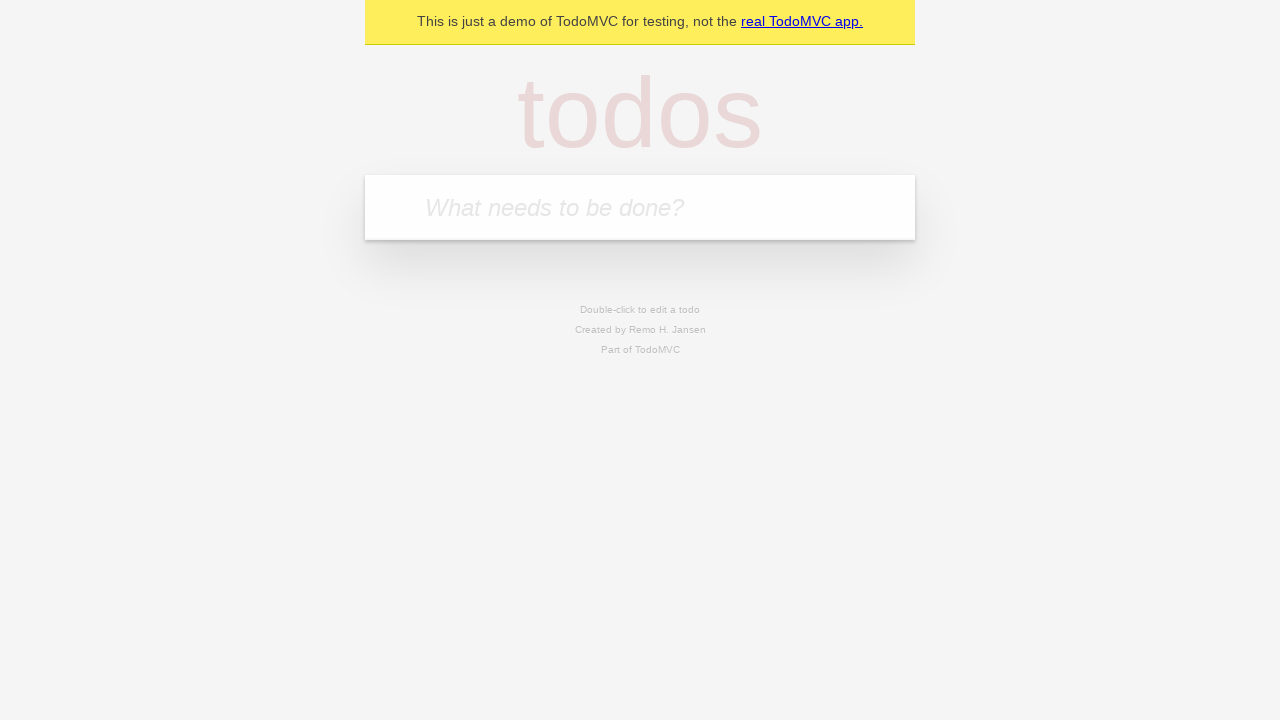

Filled first todo input with 'buy some cheese' on internal:attr=[placeholder="What needs to be done?"i]
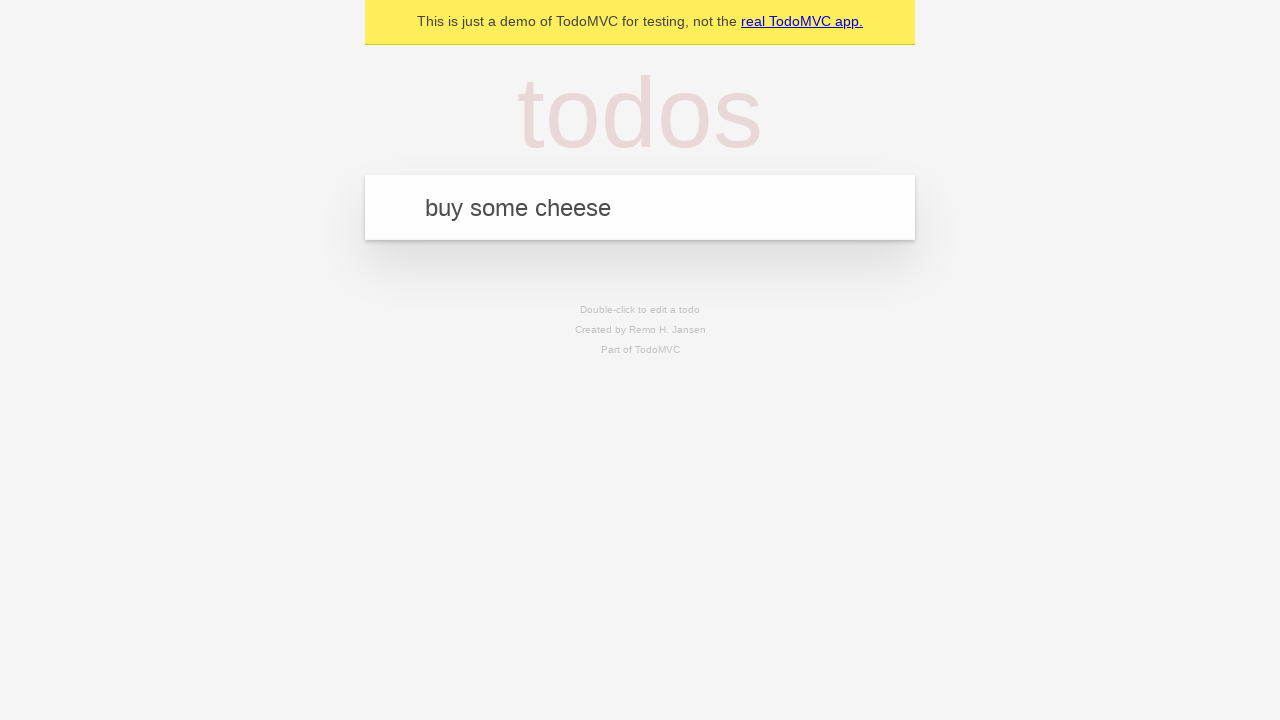

Pressed Enter to create first todo item on internal:attr=[placeholder="What needs to be done?"i]
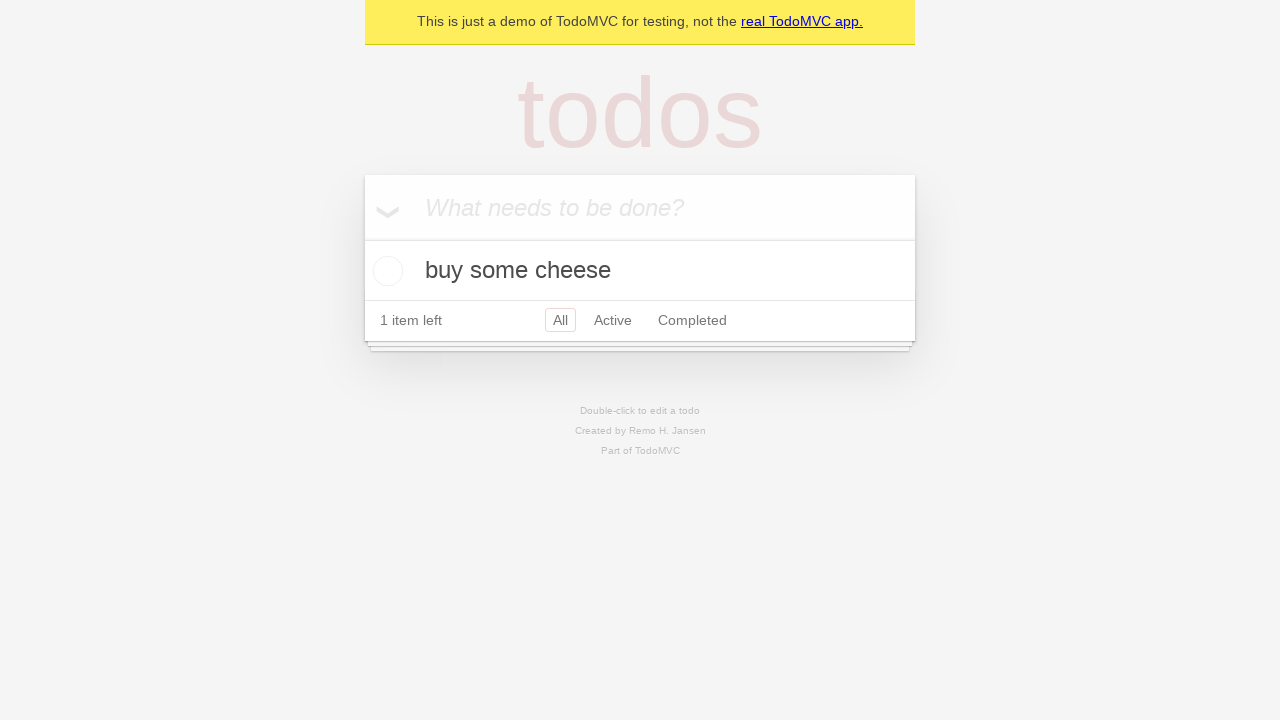

Todo counter element loaded and became visible
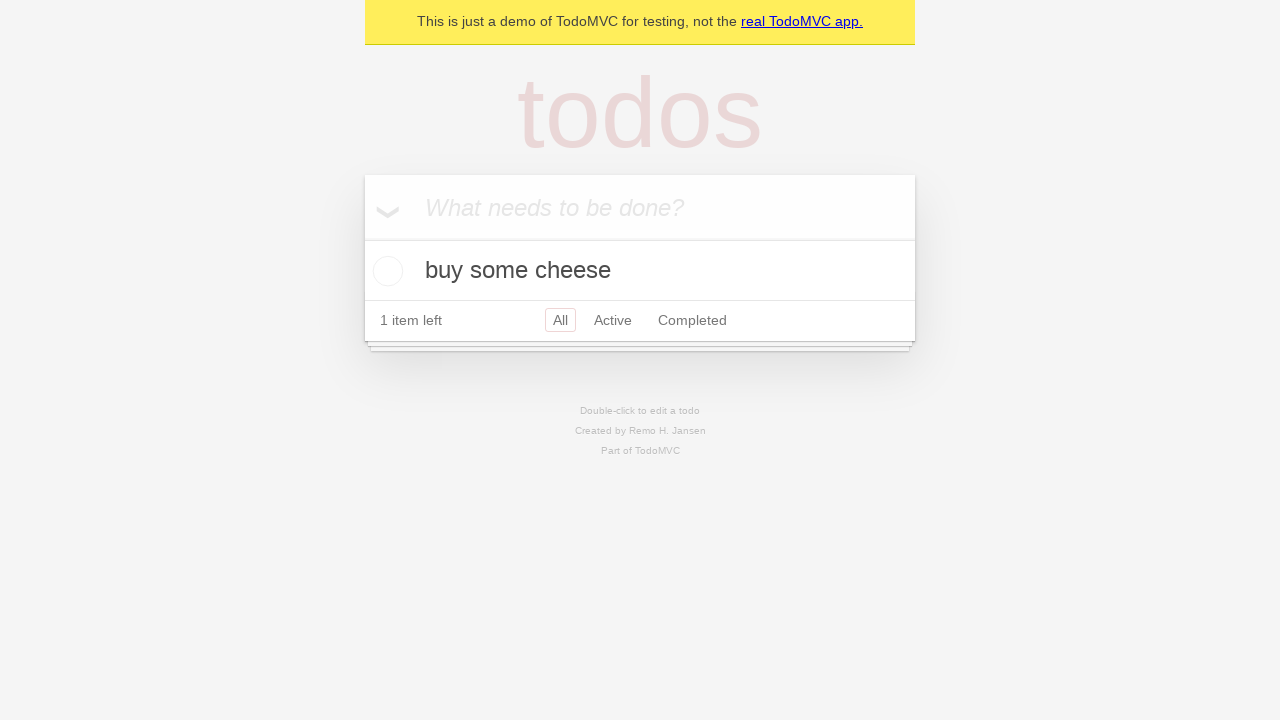

Filled second todo input with 'feed the cat' on internal:attr=[placeholder="What needs to be done?"i]
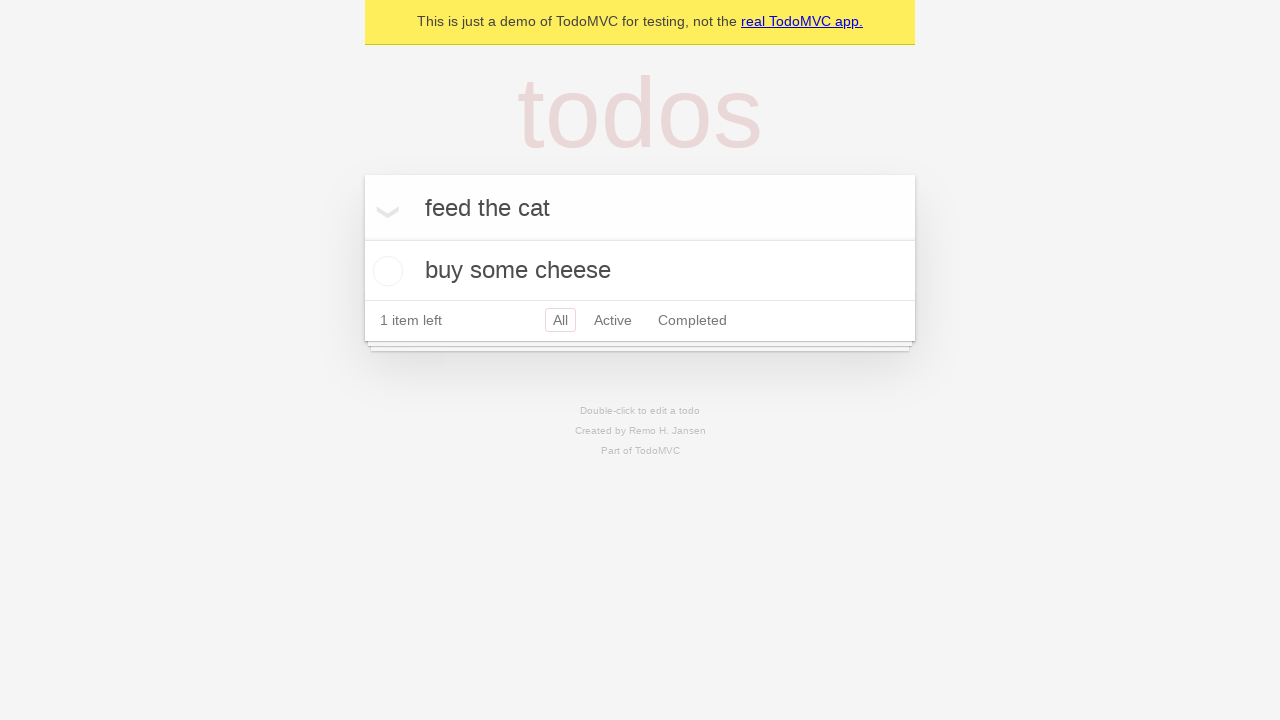

Pressed Enter to create second todo item on internal:attr=[placeholder="What needs to be done?"i]
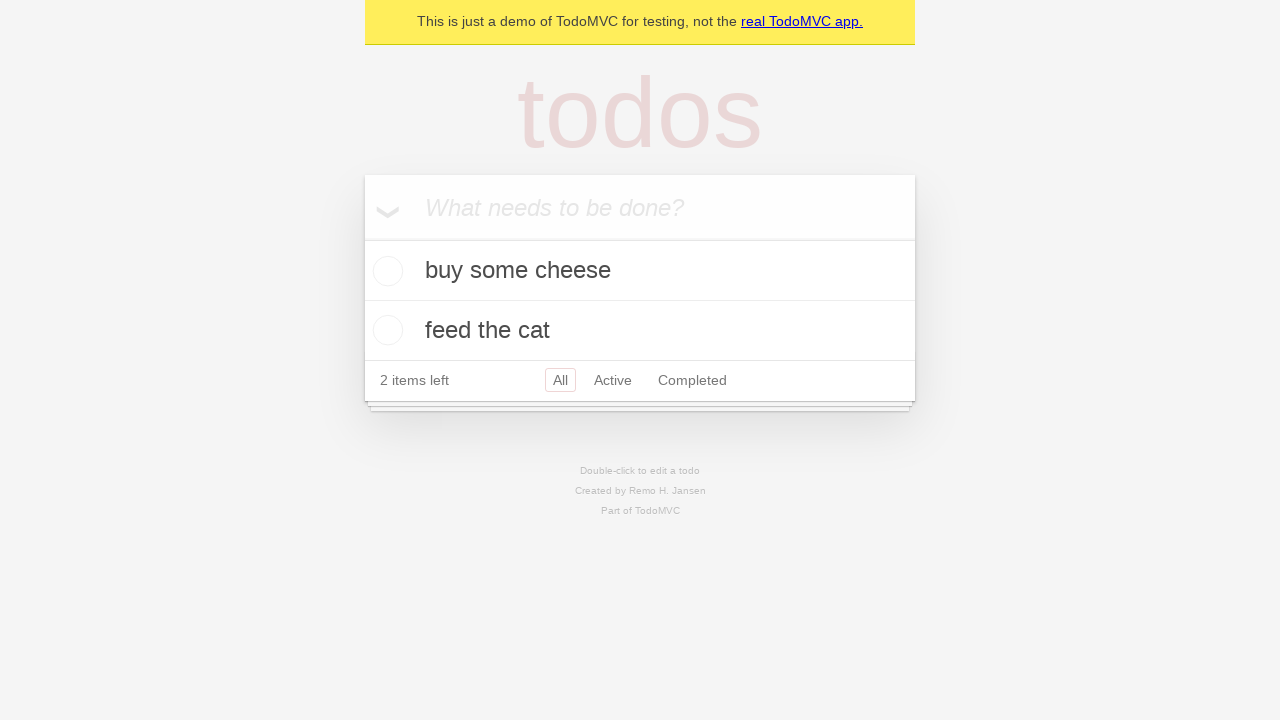

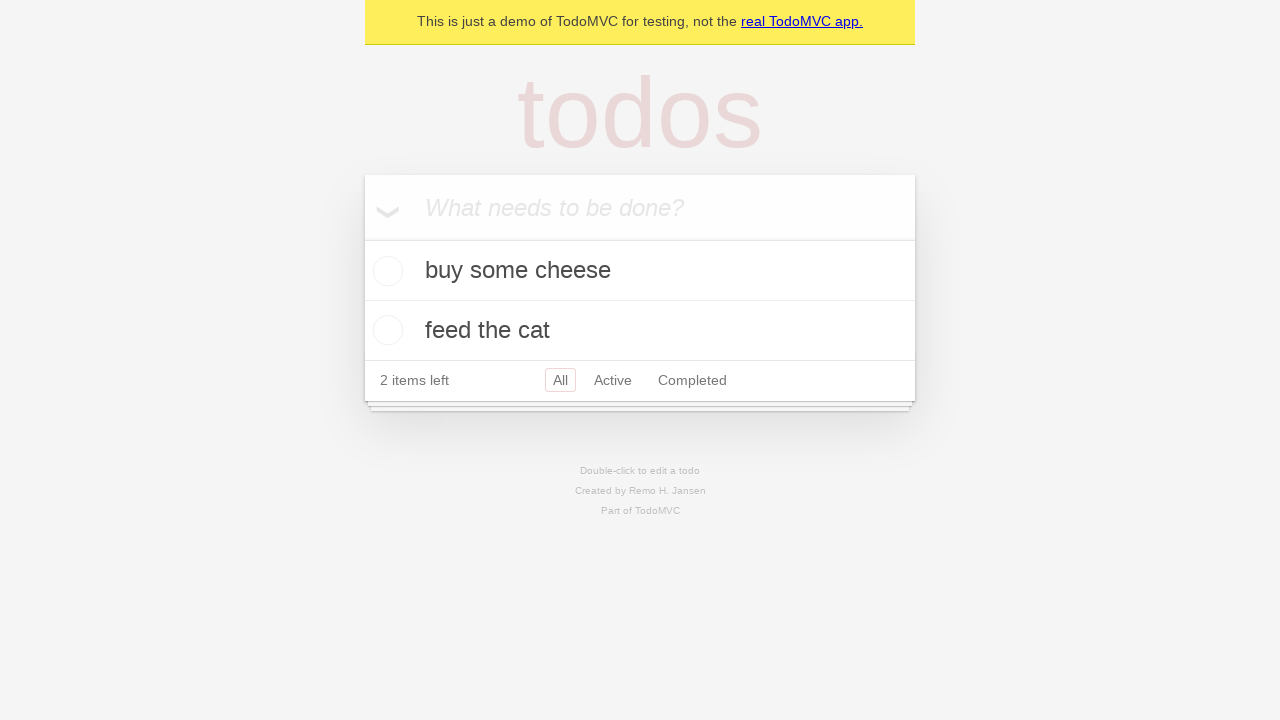